Tests browser window manipulation features including maximize, minimize, resize, and navigation controls on the Selenium downloads page

Starting URL: https://www.selenium.dev/downloads/

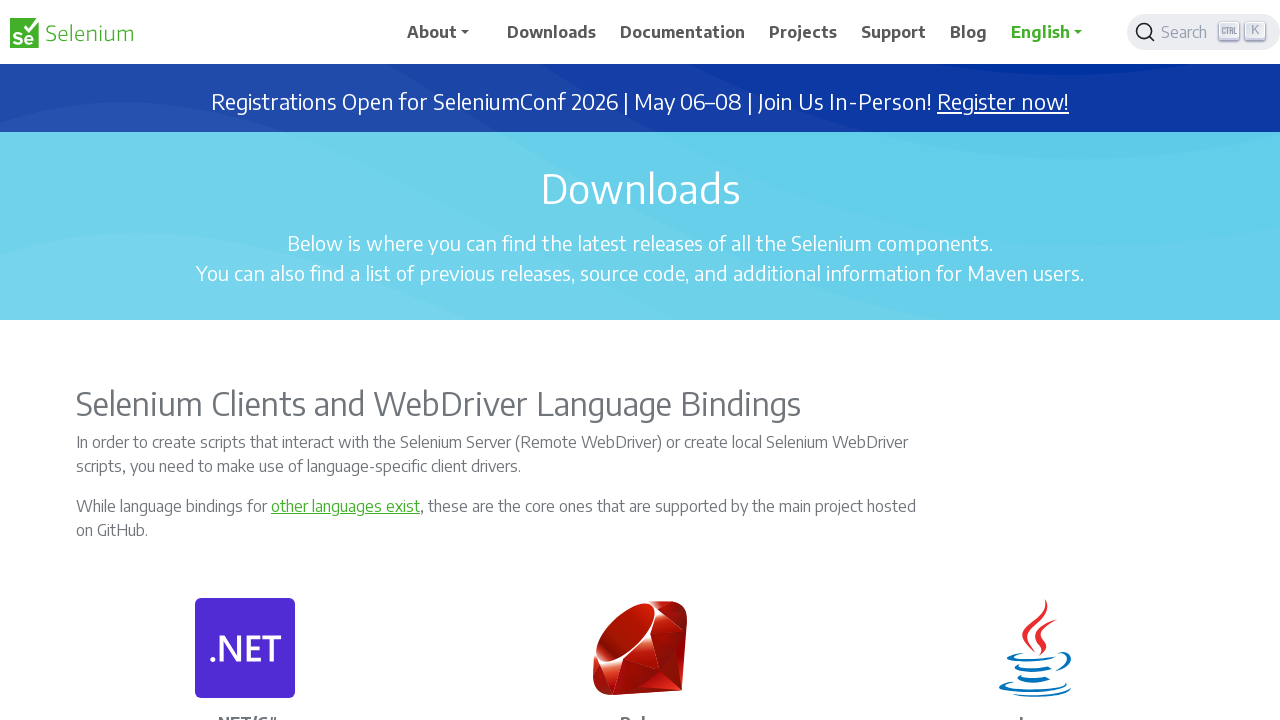

Set viewport size to 1920x1080 (maximized)
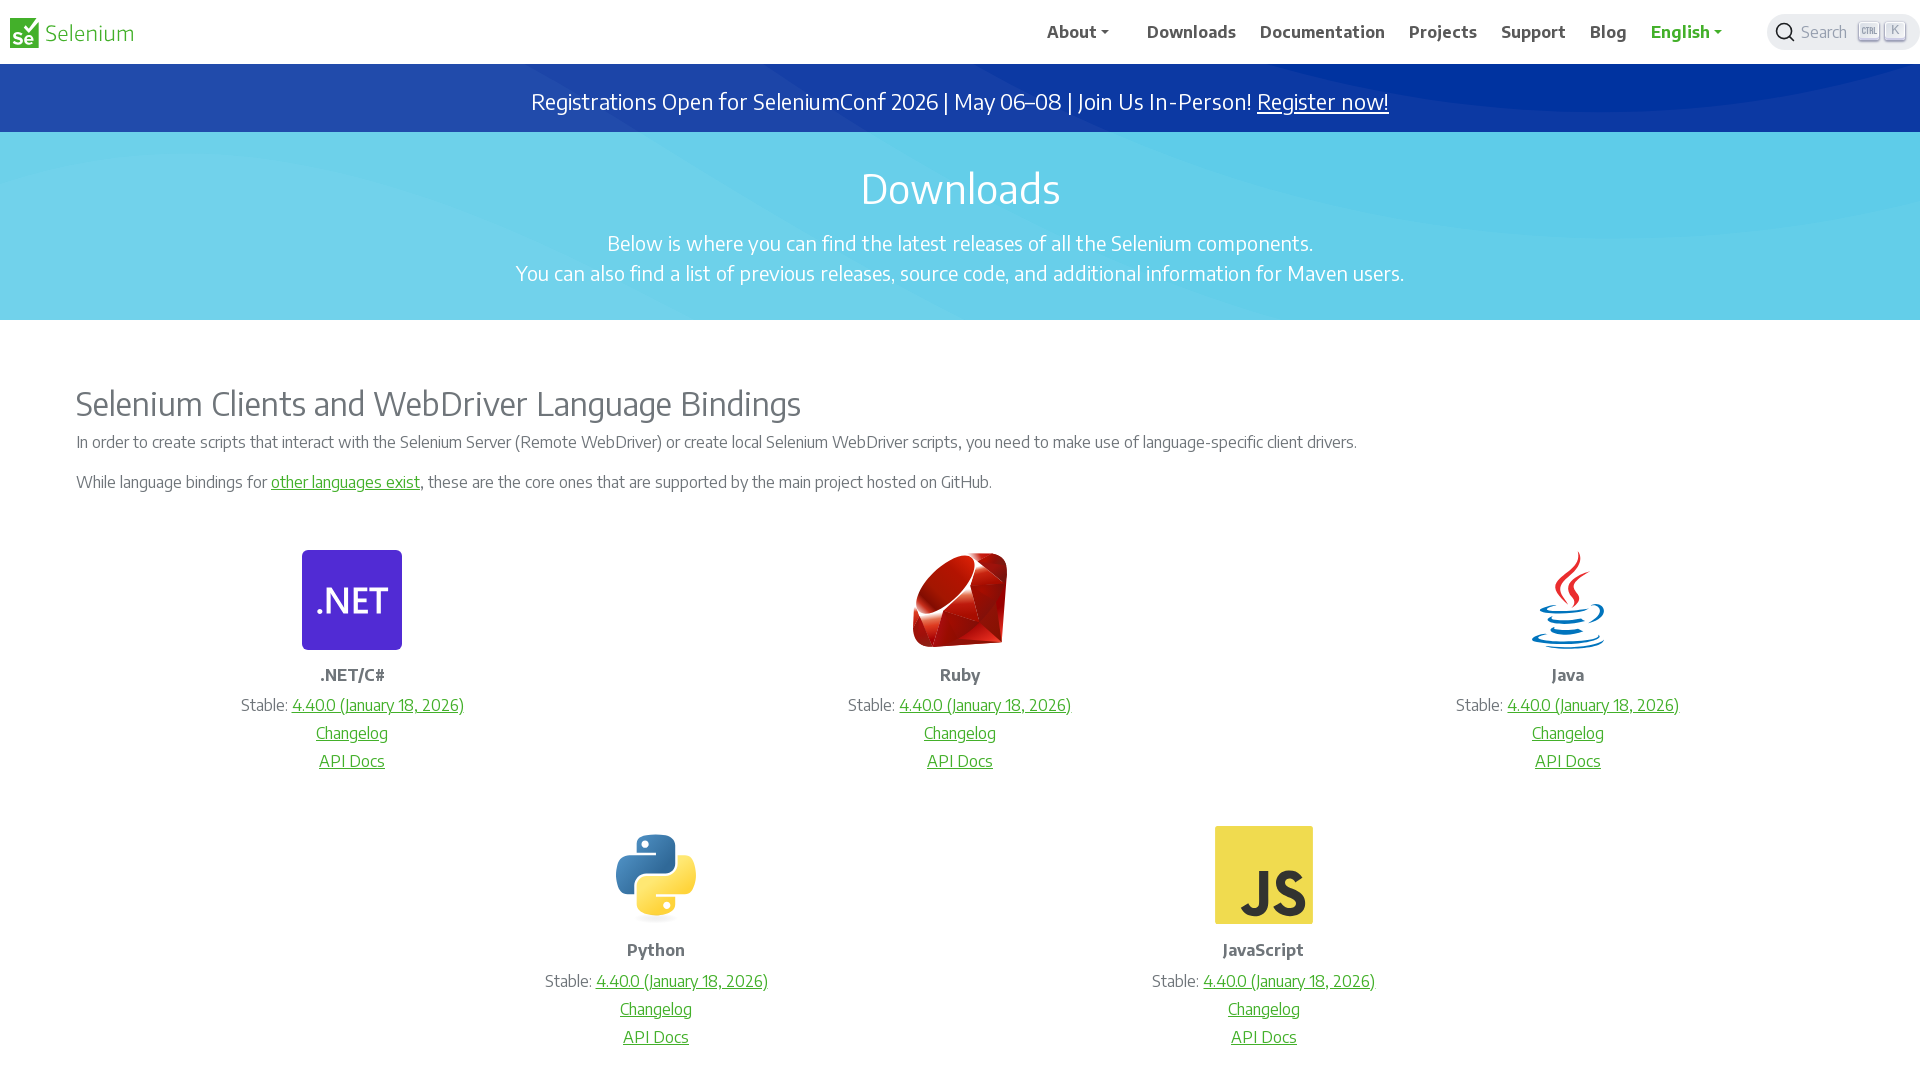

Set viewport size to 100x400 (custom resize)
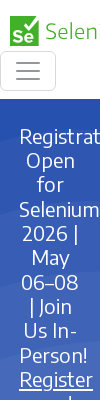

Navigated back to previous page
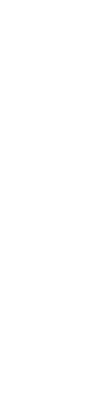

Navigated forward to next page
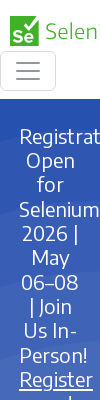

Refreshed the current page
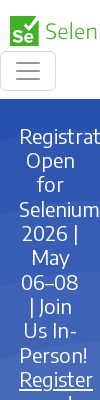

Retrieved current URL: https://www.selenium.dev/downloads/
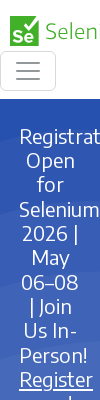

Retrieved page title: Downloads | Selenium
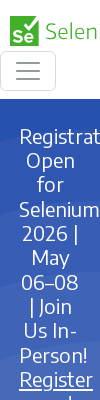

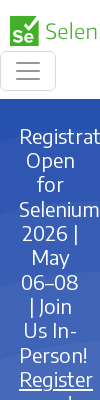